Tests element disabled state by navigating to a page and verifying that certain elements are enabled or disabled

Starting URL: https://teserat.github.io/welcome/

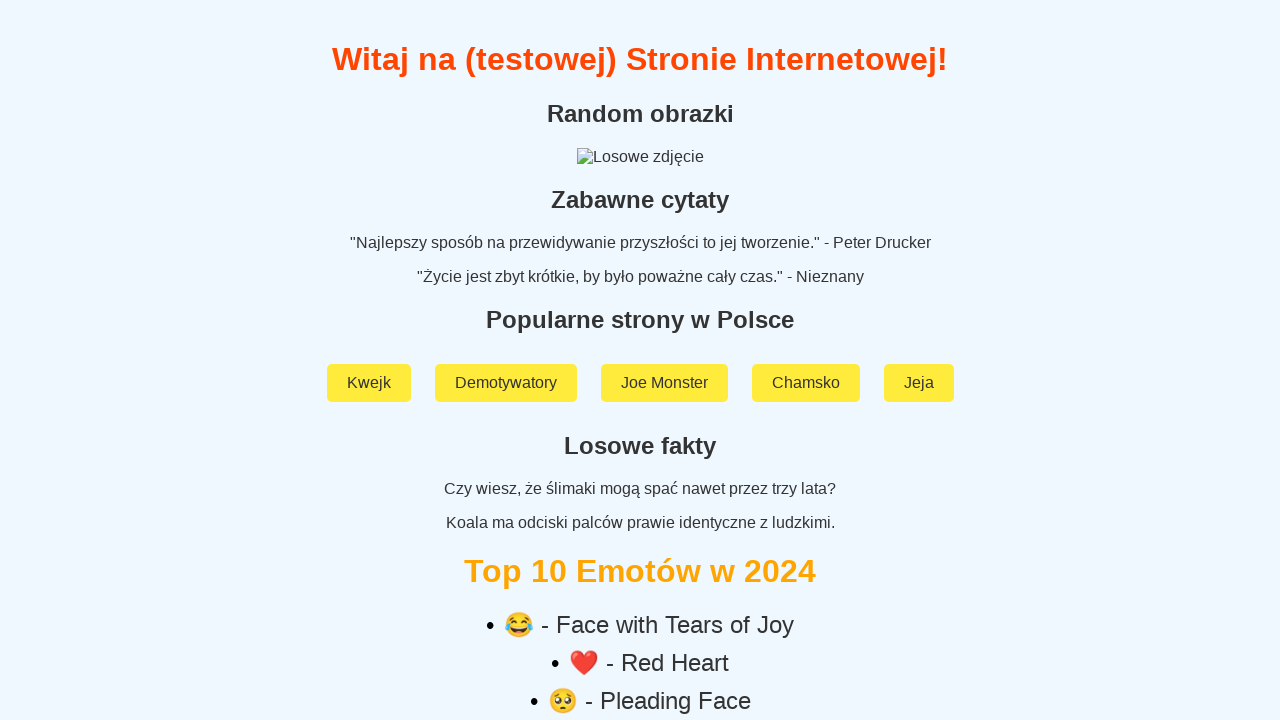

Navigated to welcome page
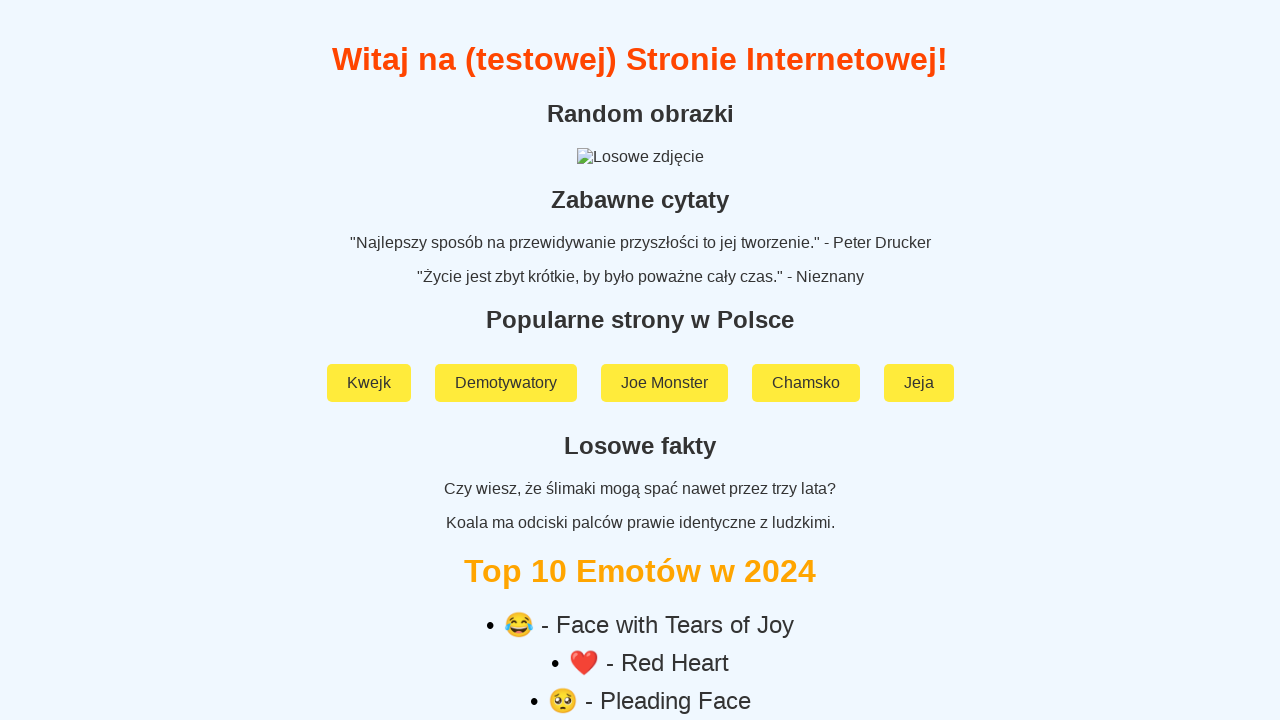

Clicked on Rozchodniak link at (640, 592) on text=Rozchodniak
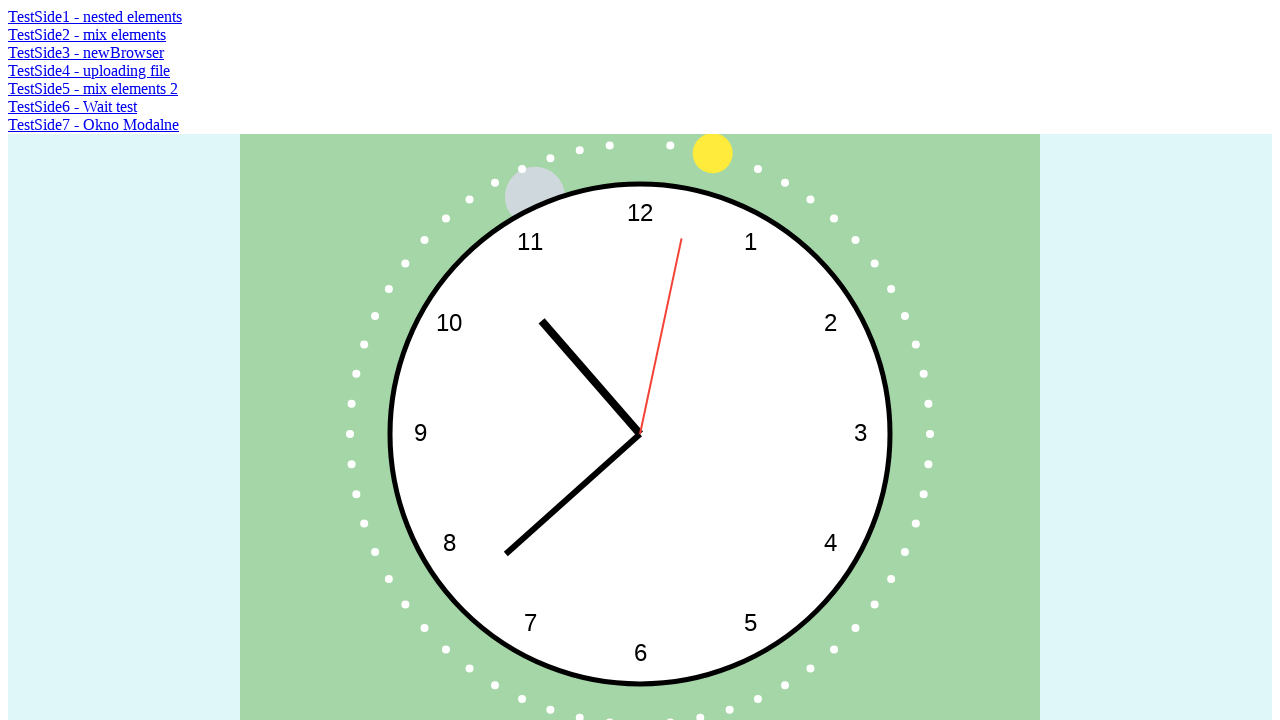

Clicked on TestSide2 - mix elements link at (87, 34) on text=TestSide2 - mix elements
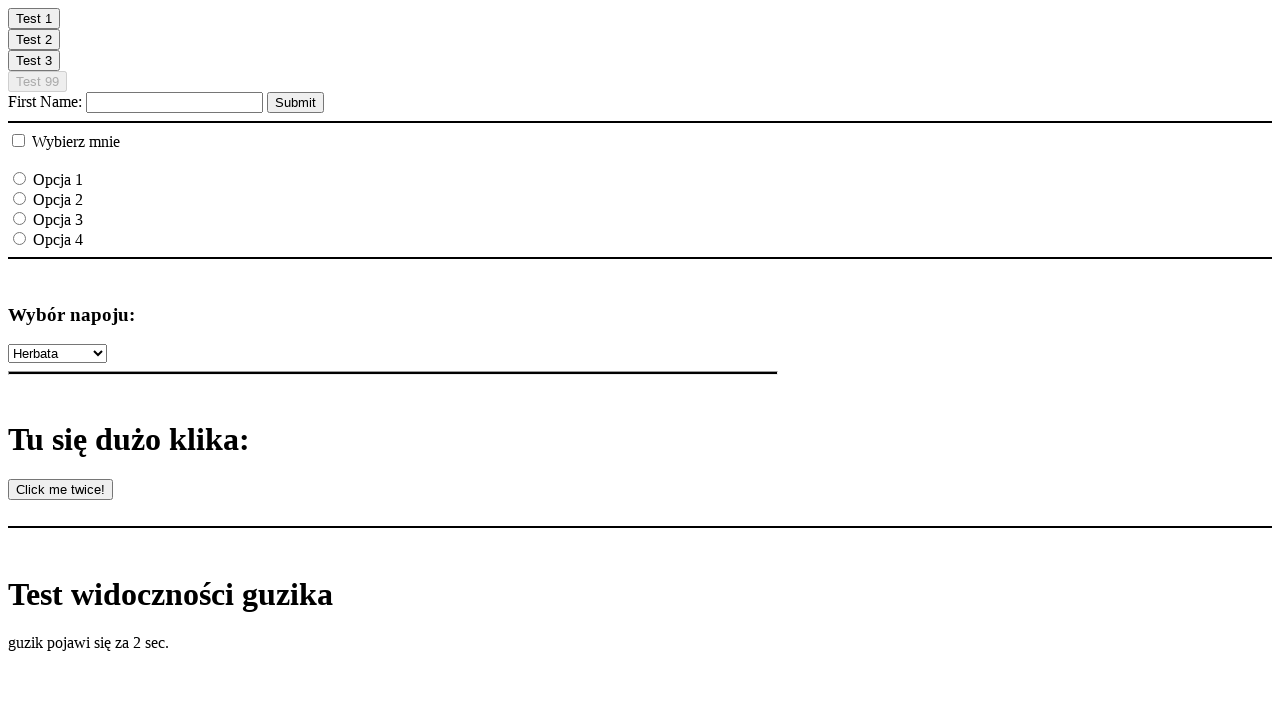

Waited for disabled element #clickOnMe99 to load
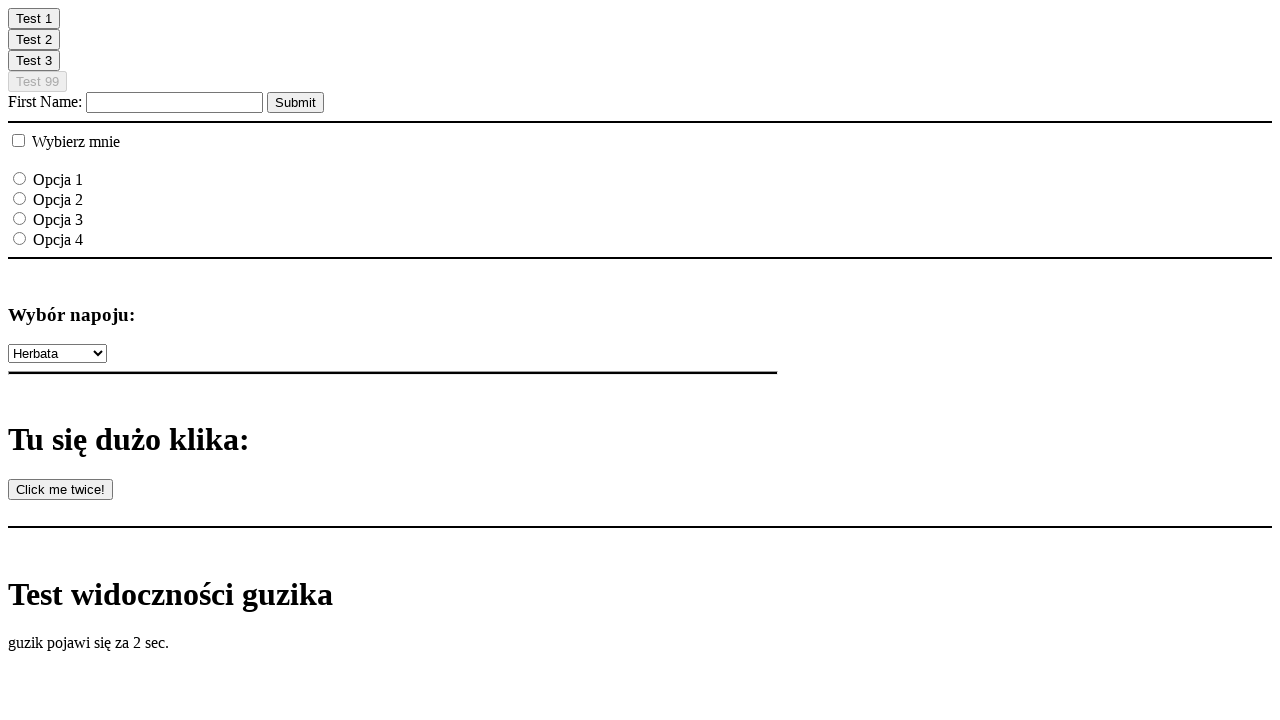

Located disabled element #clickOnMe99
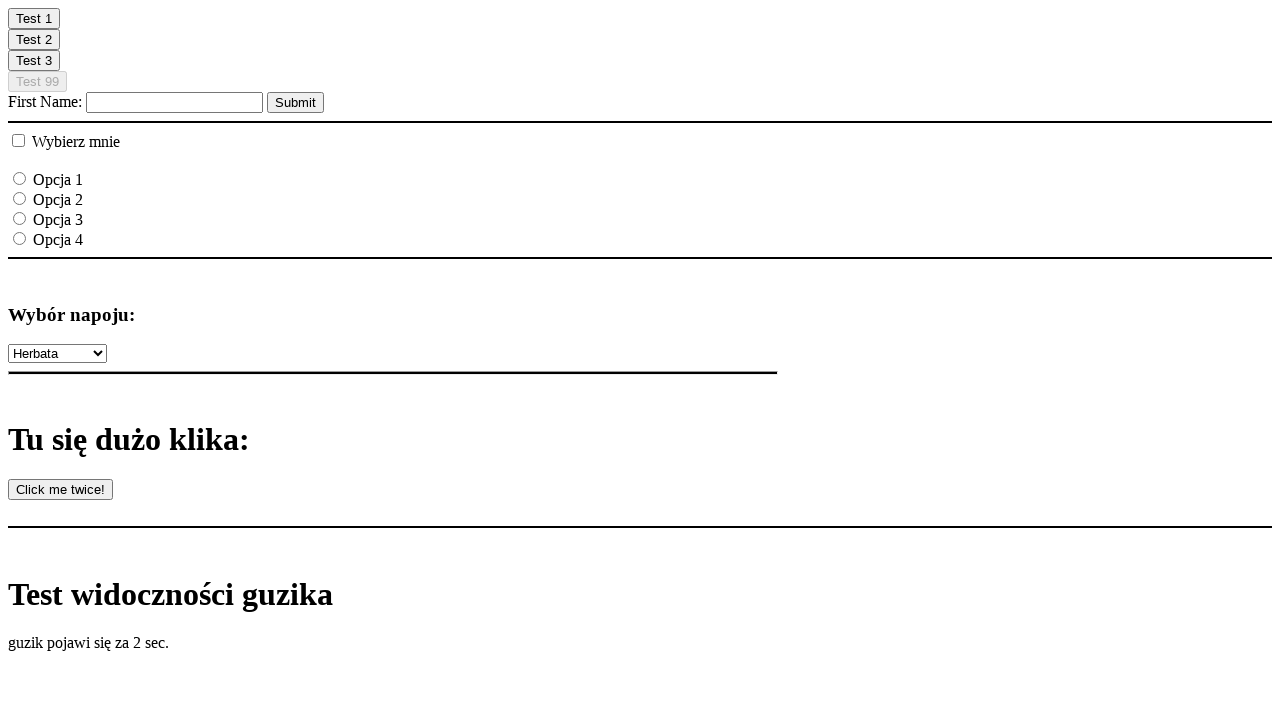

Verified that element #clickOnMe99 is disabled
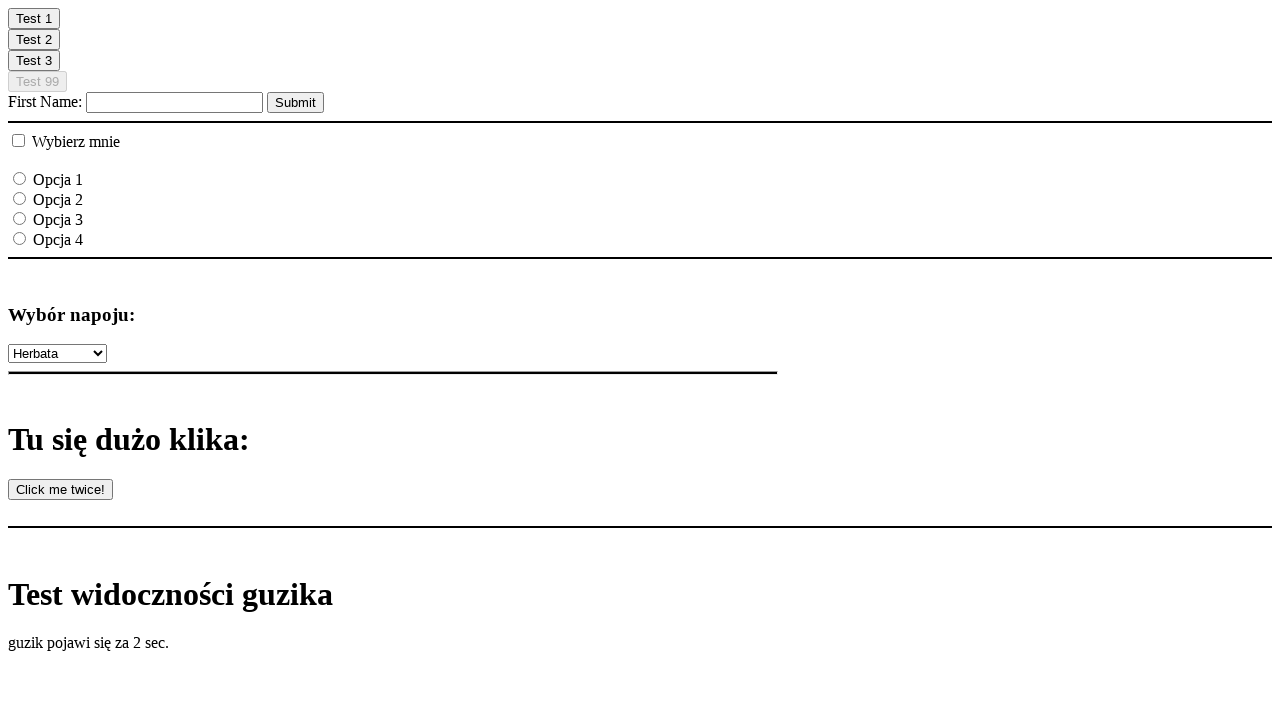

Located enabled element #clickOnMe2
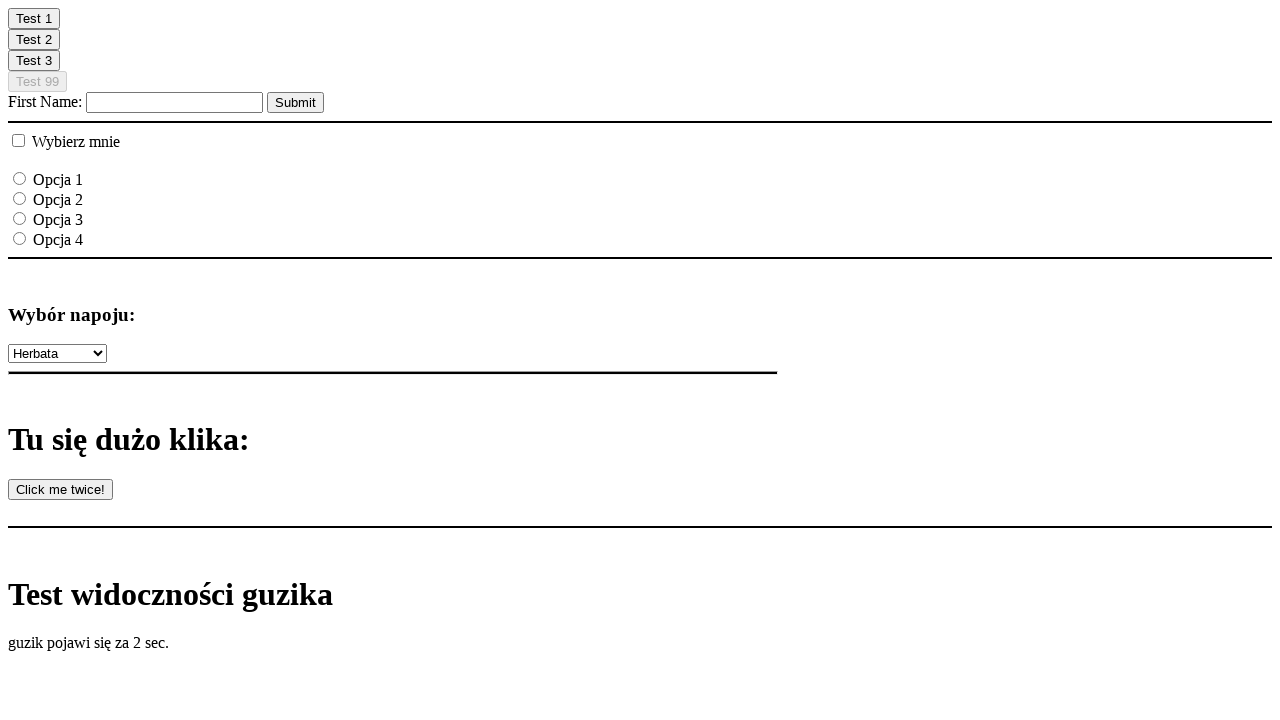

Verified that element #clickOnMe2 is enabled
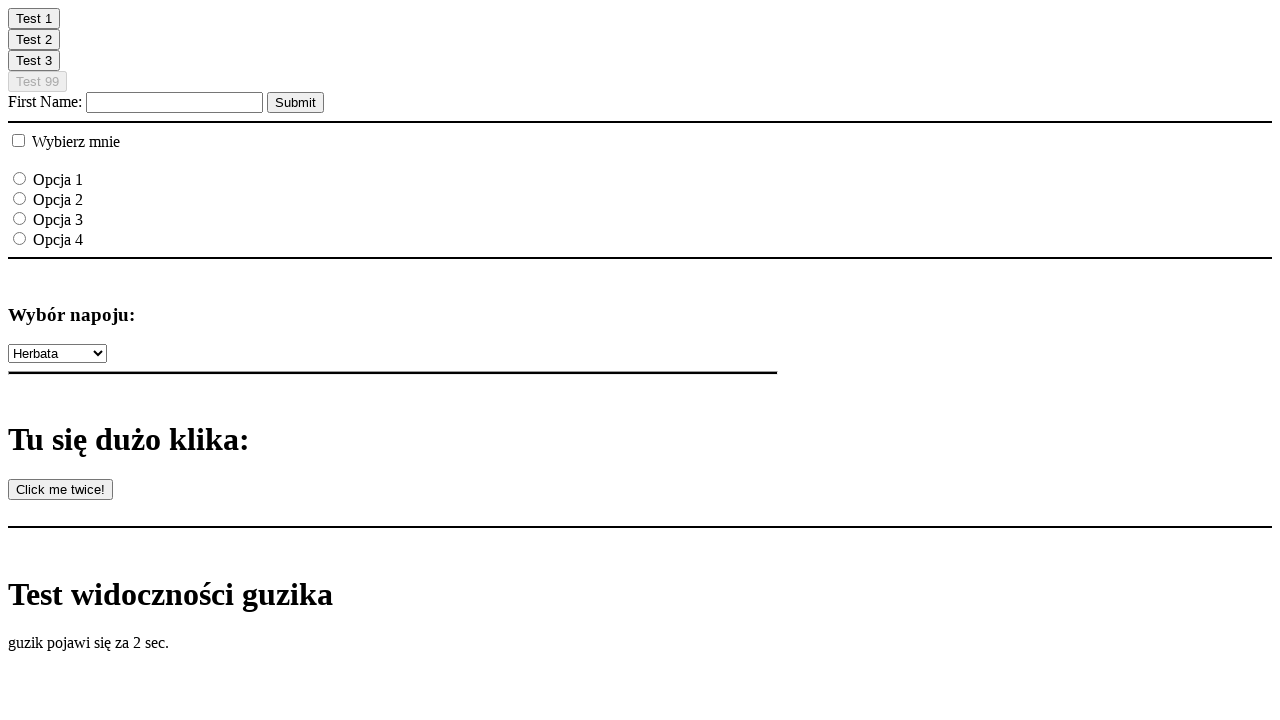

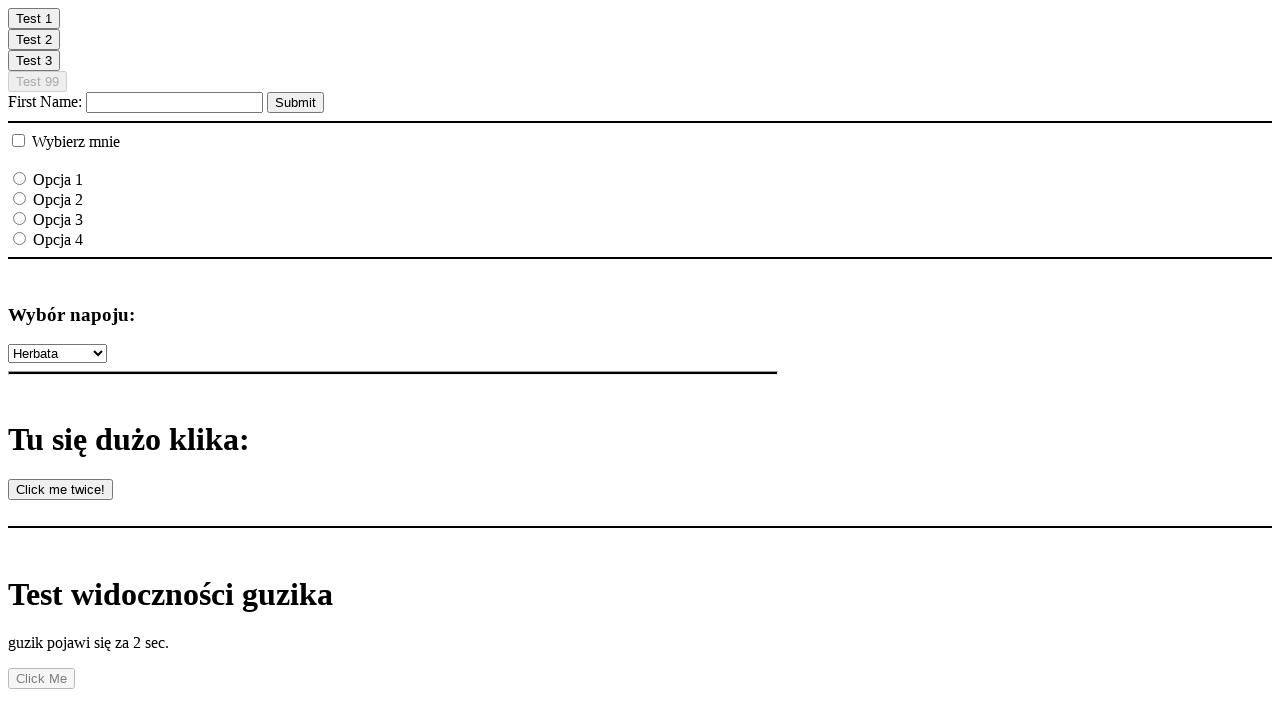